Tests login form validation by entering username, clearing the password field, and clicking login to verify the "Password is required" error message appears

Starting URL: https://www.saucedemo.com/

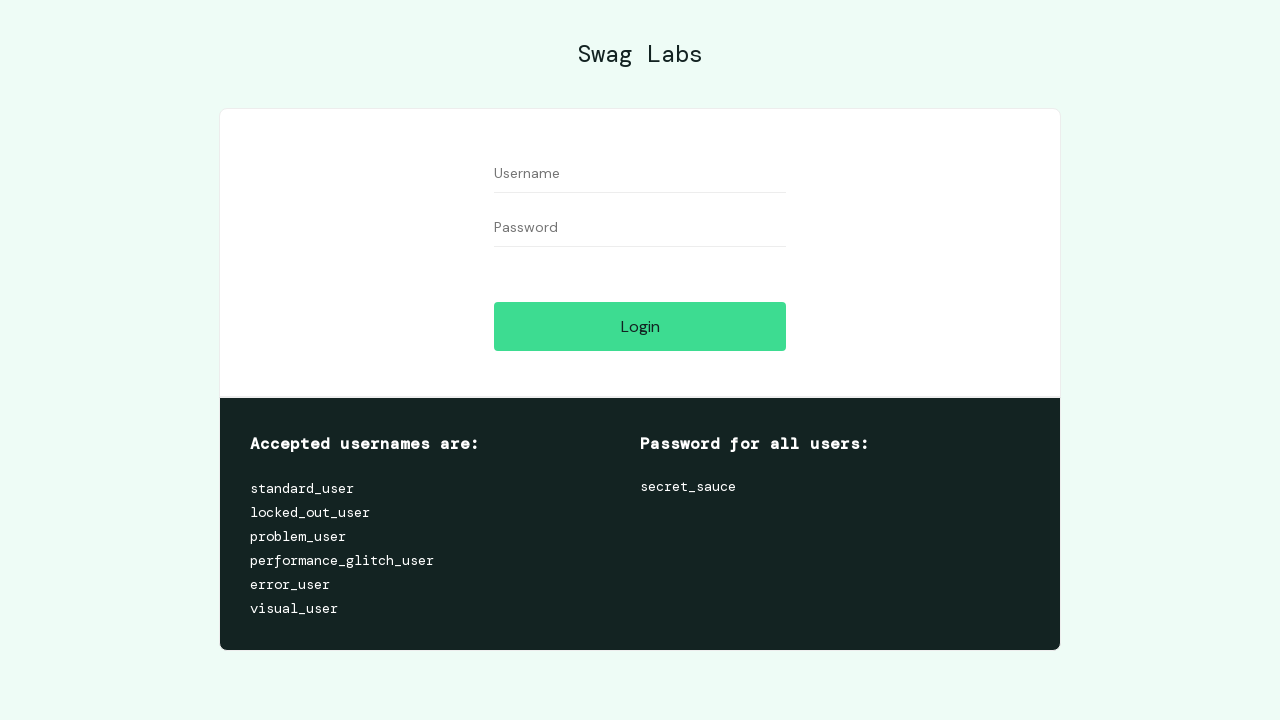

Filled username field with '2Any user' on #user-name
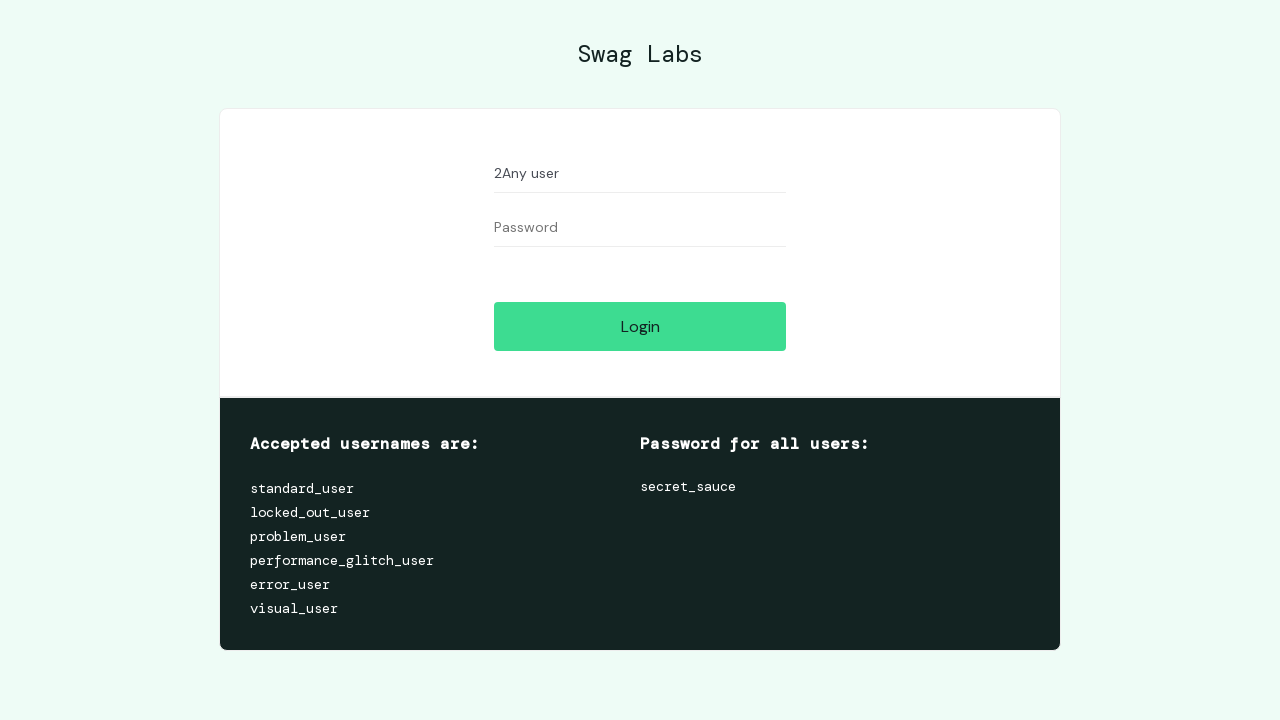

Filled password field with '123' on #password
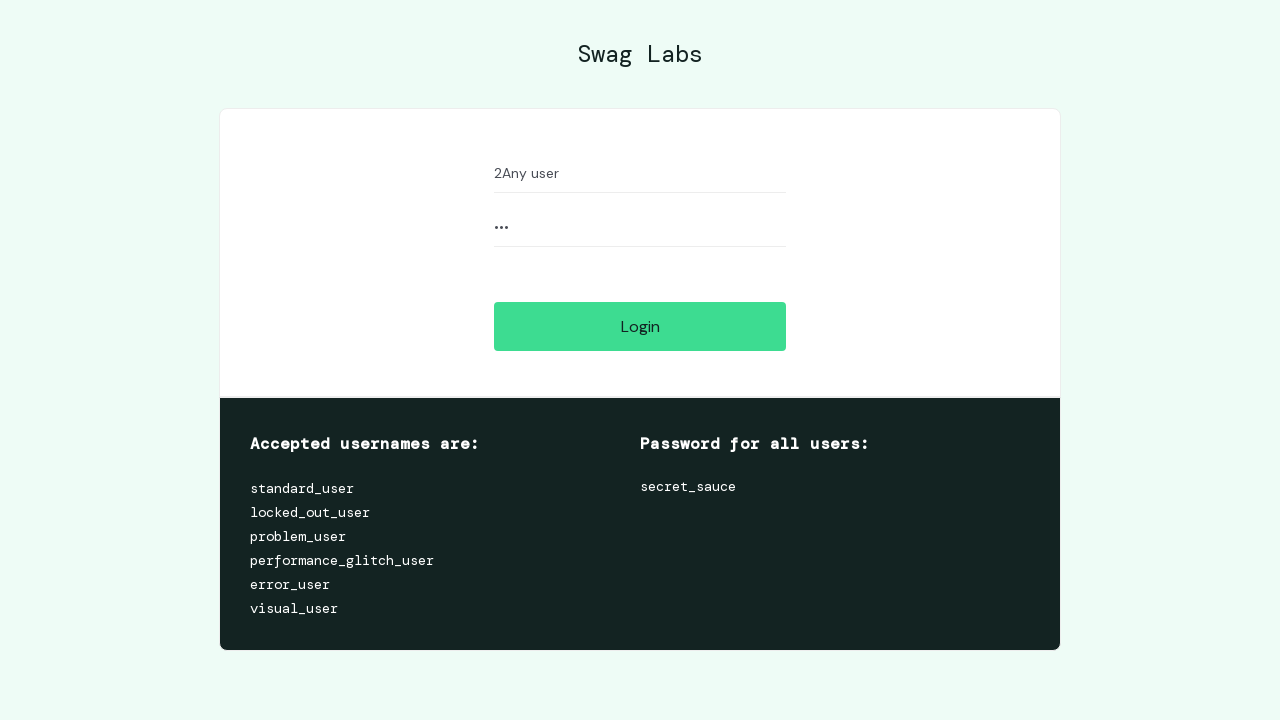

Cleared password field on #password
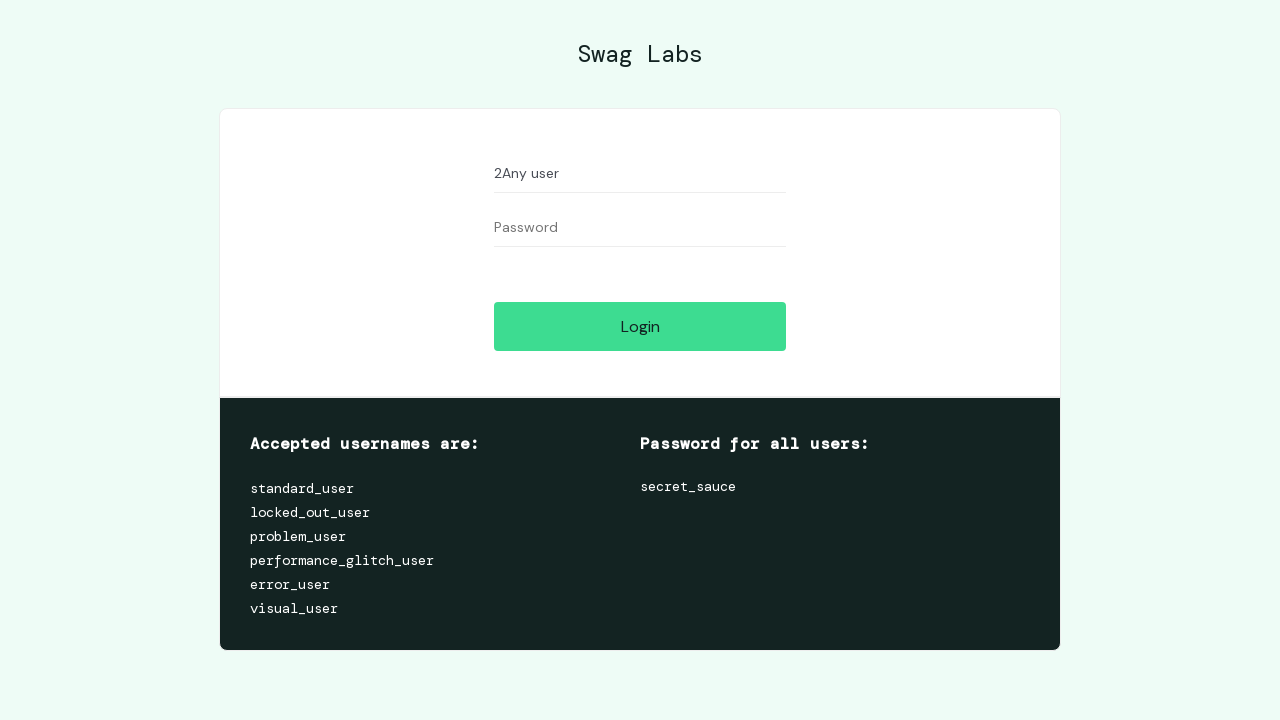

Clicked login button at (640, 326) on #login-button
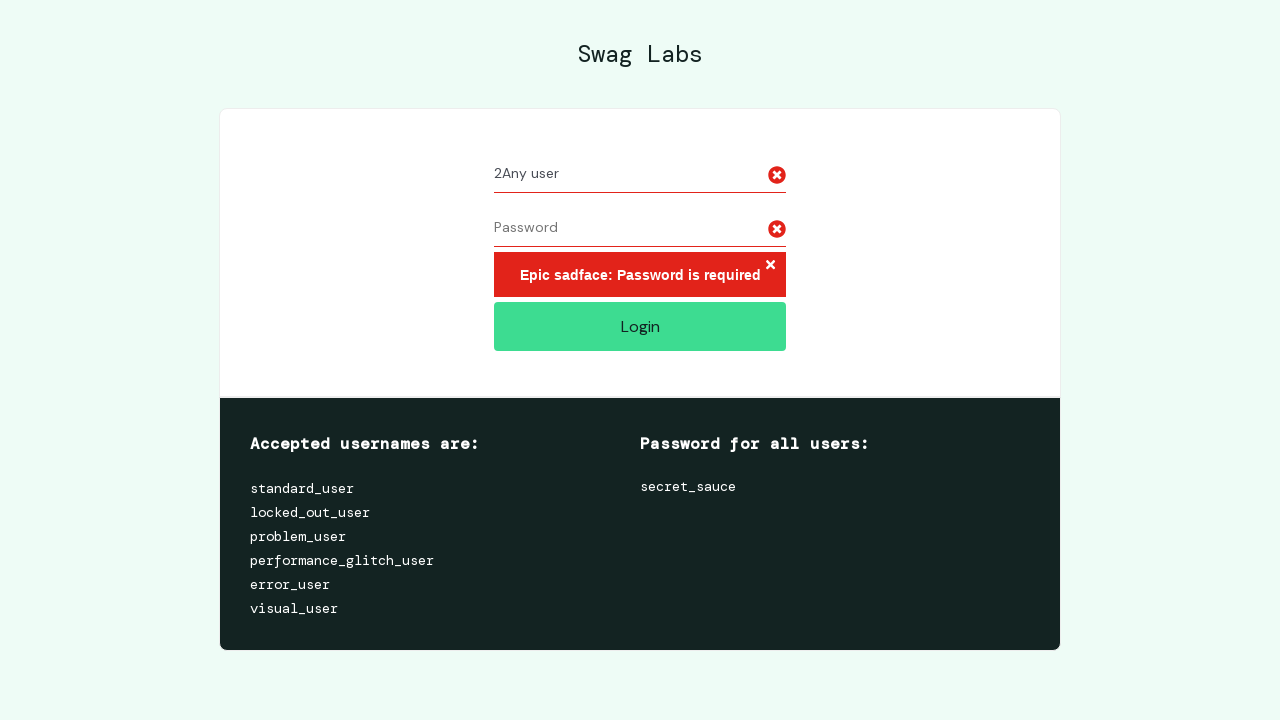

Retrieved error message text
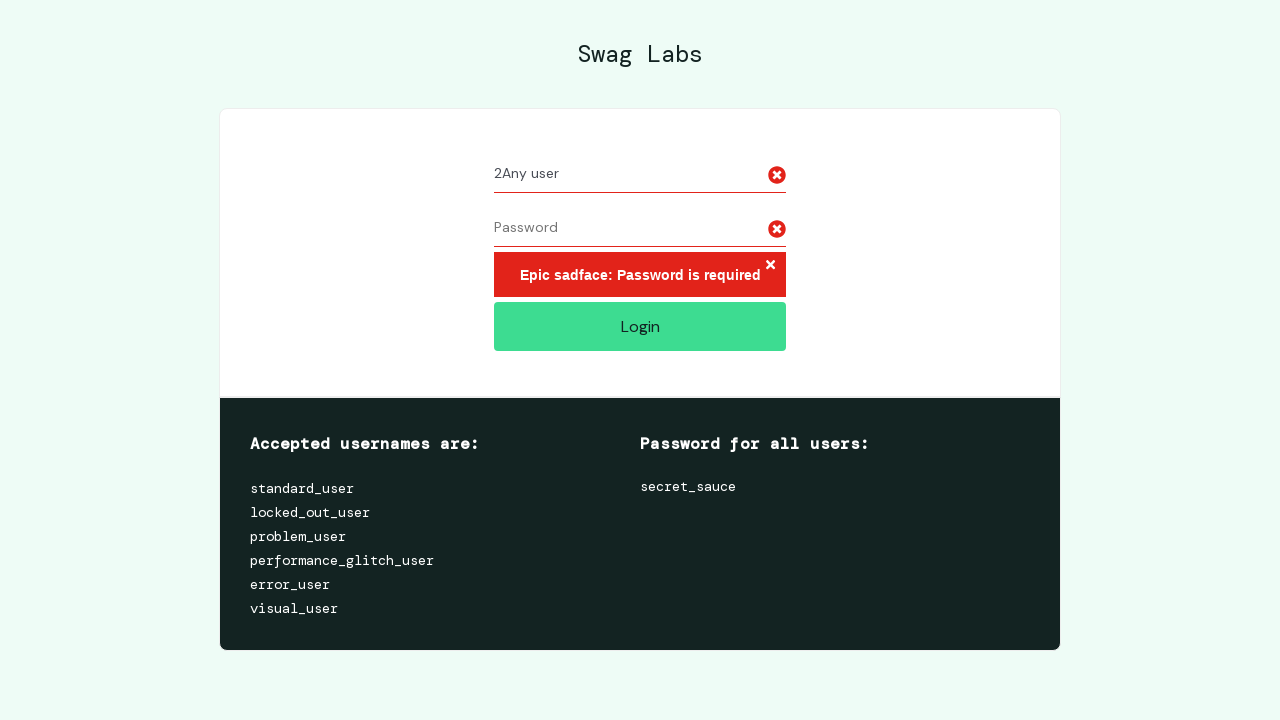

Verified error message 'Epic sadface: Password is required' appeared
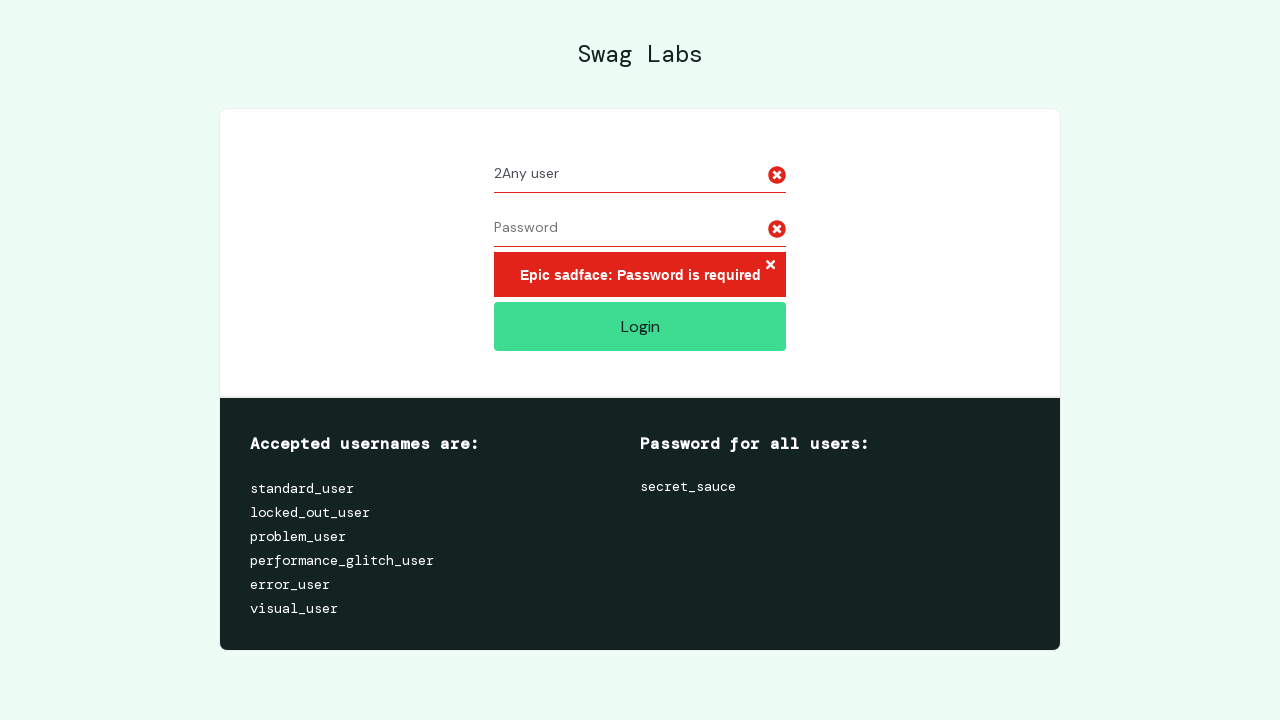

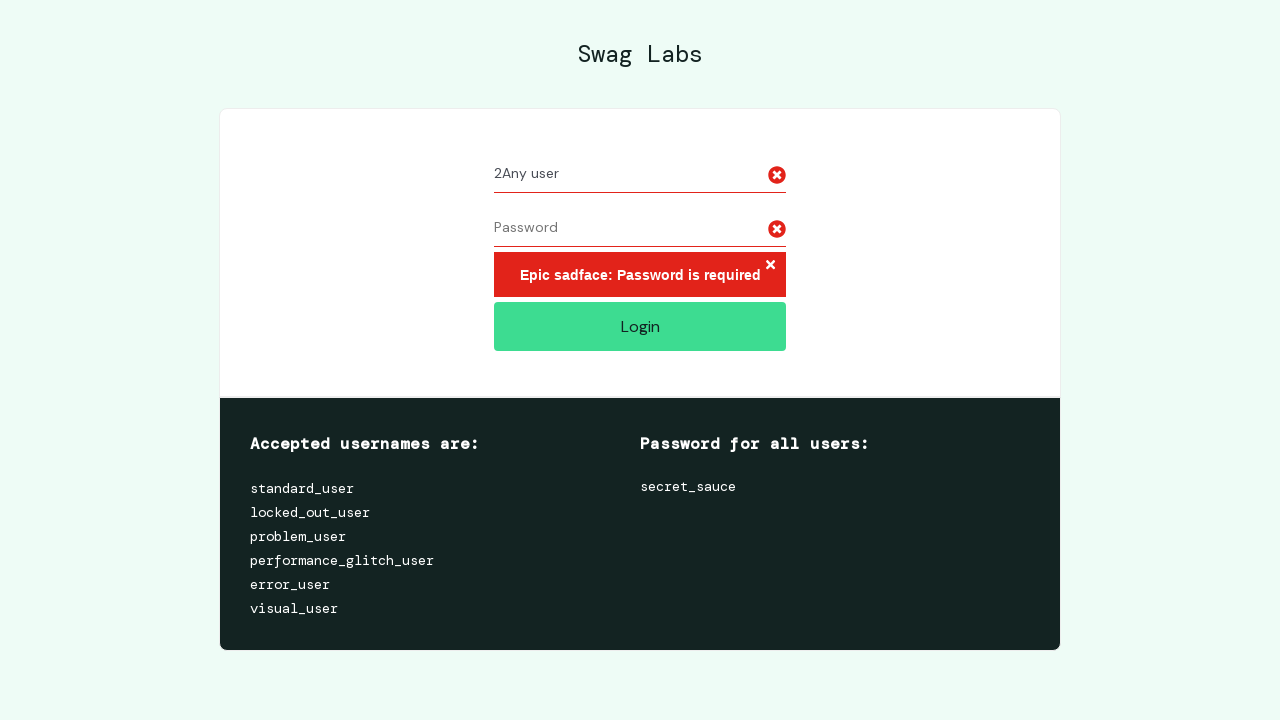